Tests registration form with invalid email format by filling the form with an improperly formatted email address

Starting URL: https://alada.vn/tai-khoan/dang-ky.html

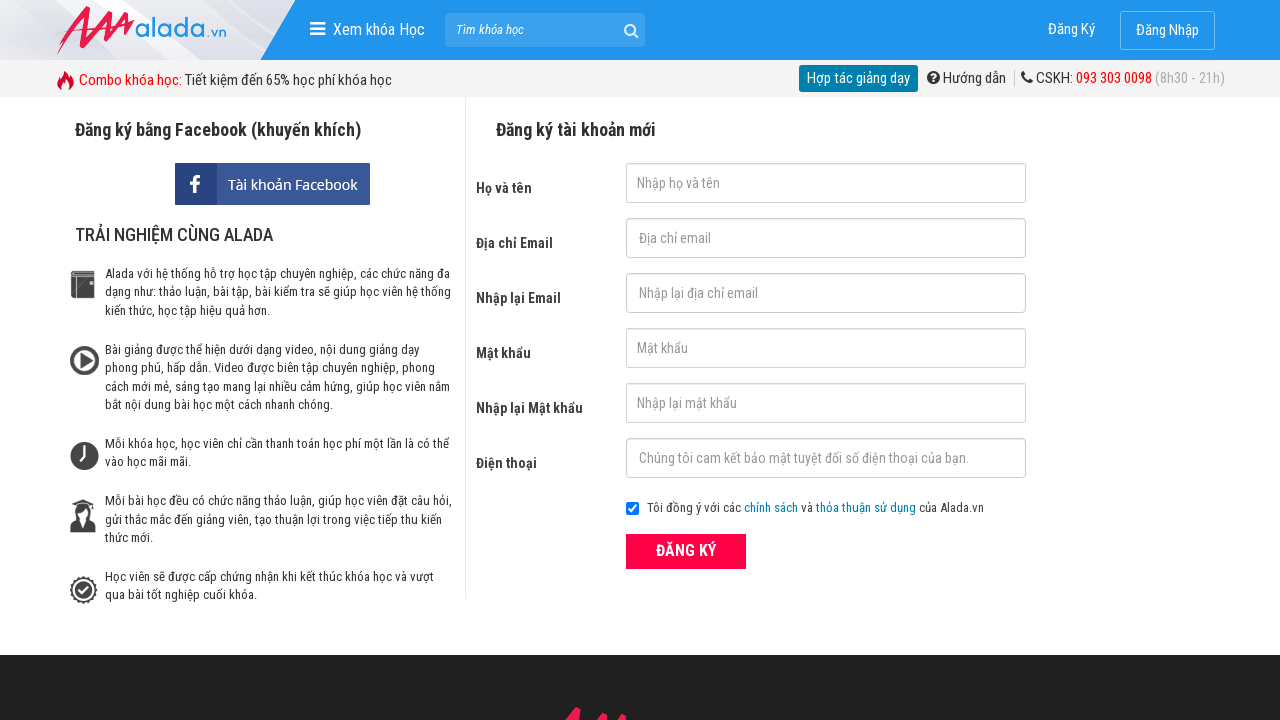

Filled first name field with 'Hung Ngo' on #txtFirstname
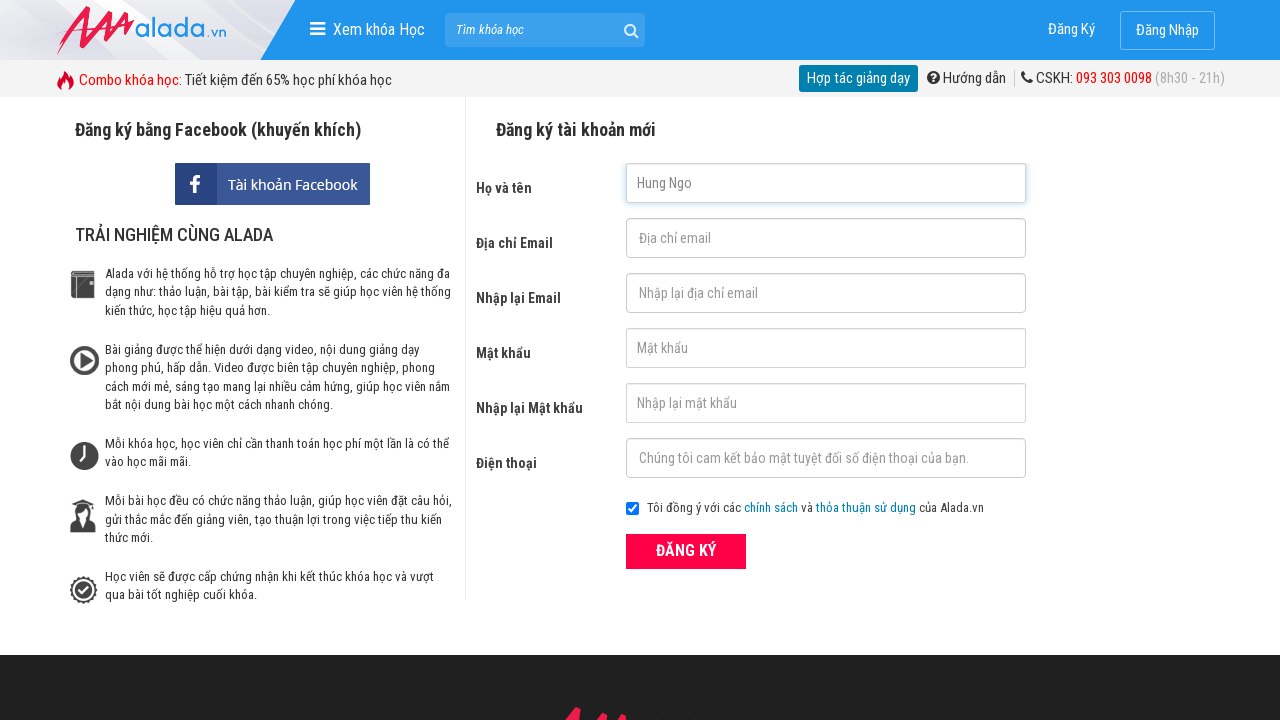

Filled email field with invalid format 'hung.@123#' on #txtEmail
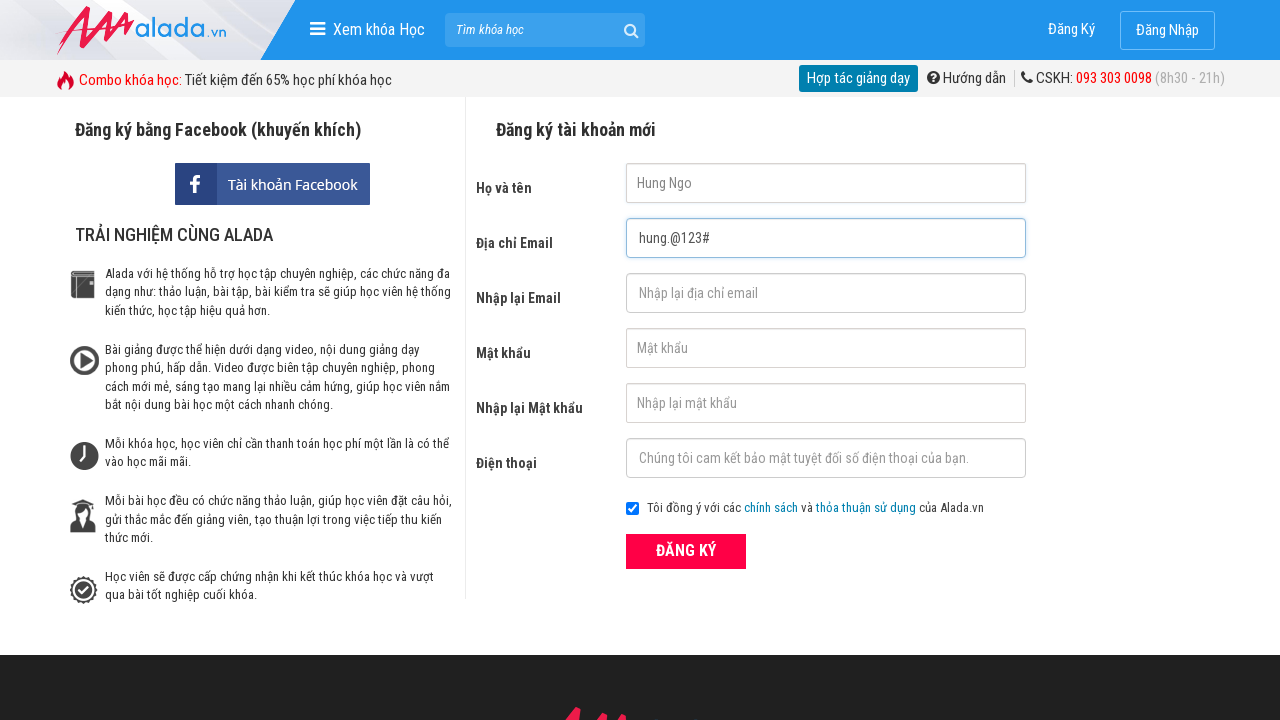

Filled confirm email field with 'hung.@123#' on #txtCEmail
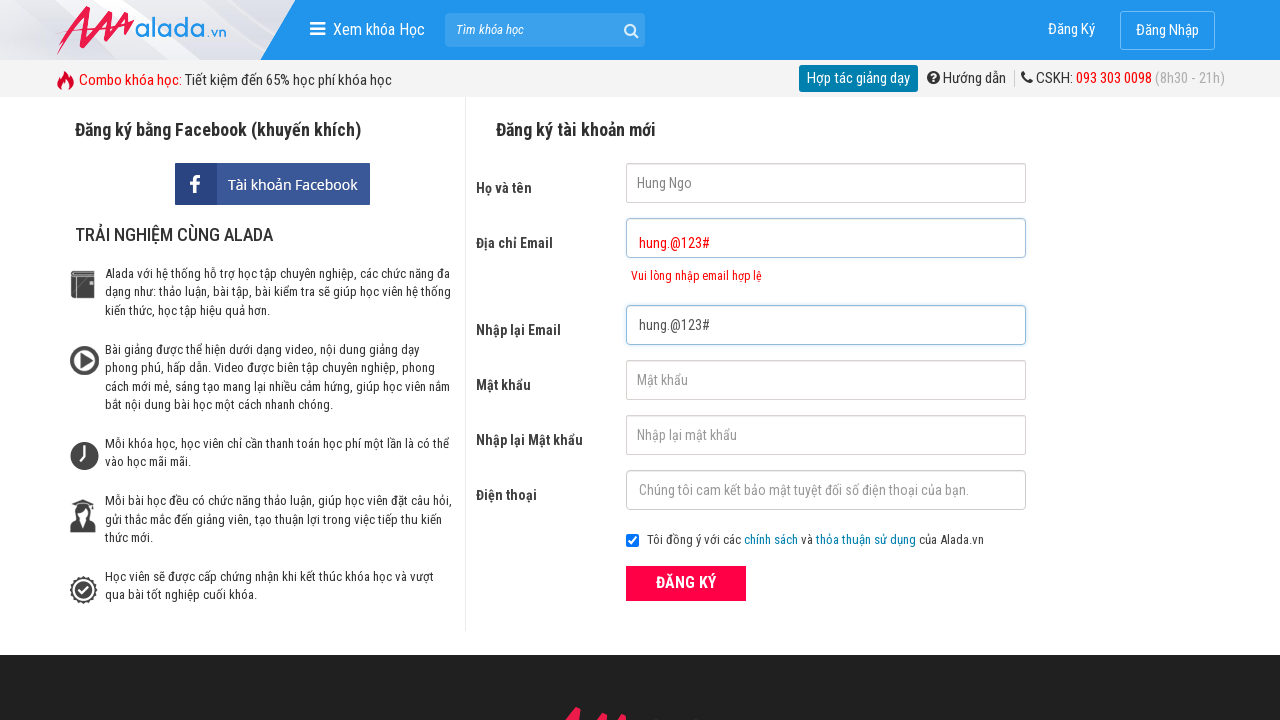

Filled password field with '0543600932' on #txtPassword
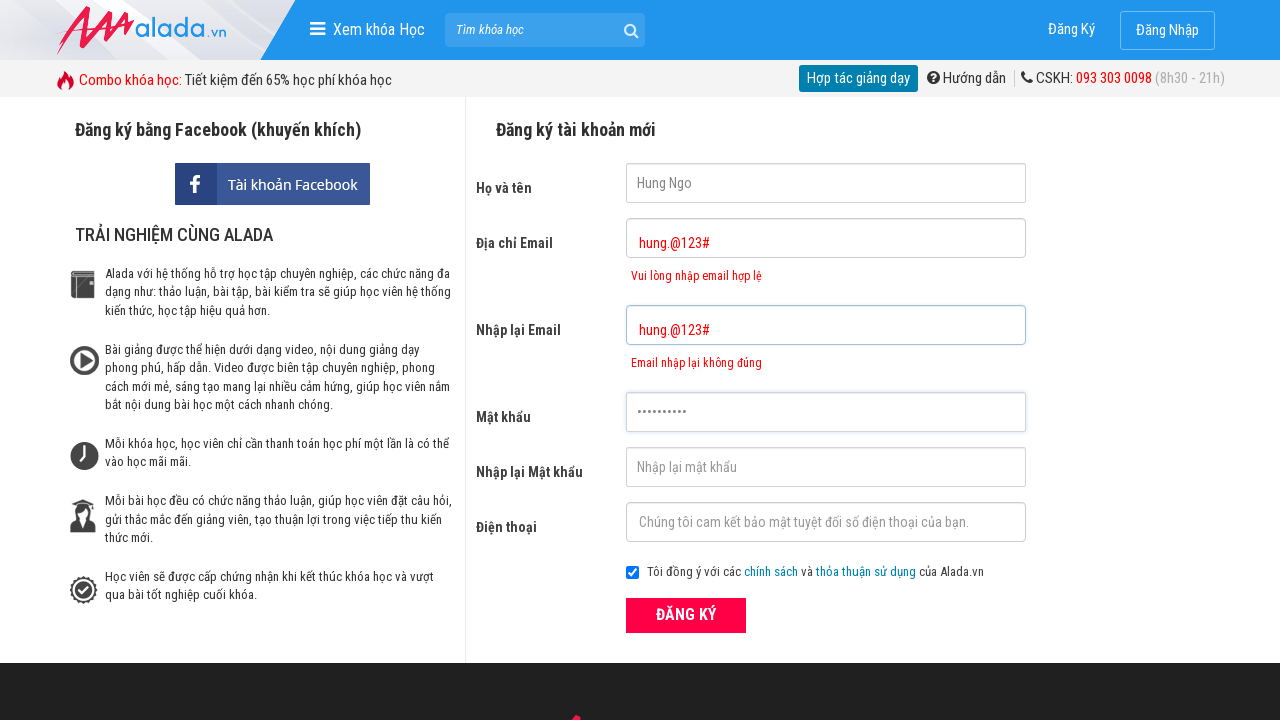

Filled confirm password field with '0543600932' on #txtCPassword
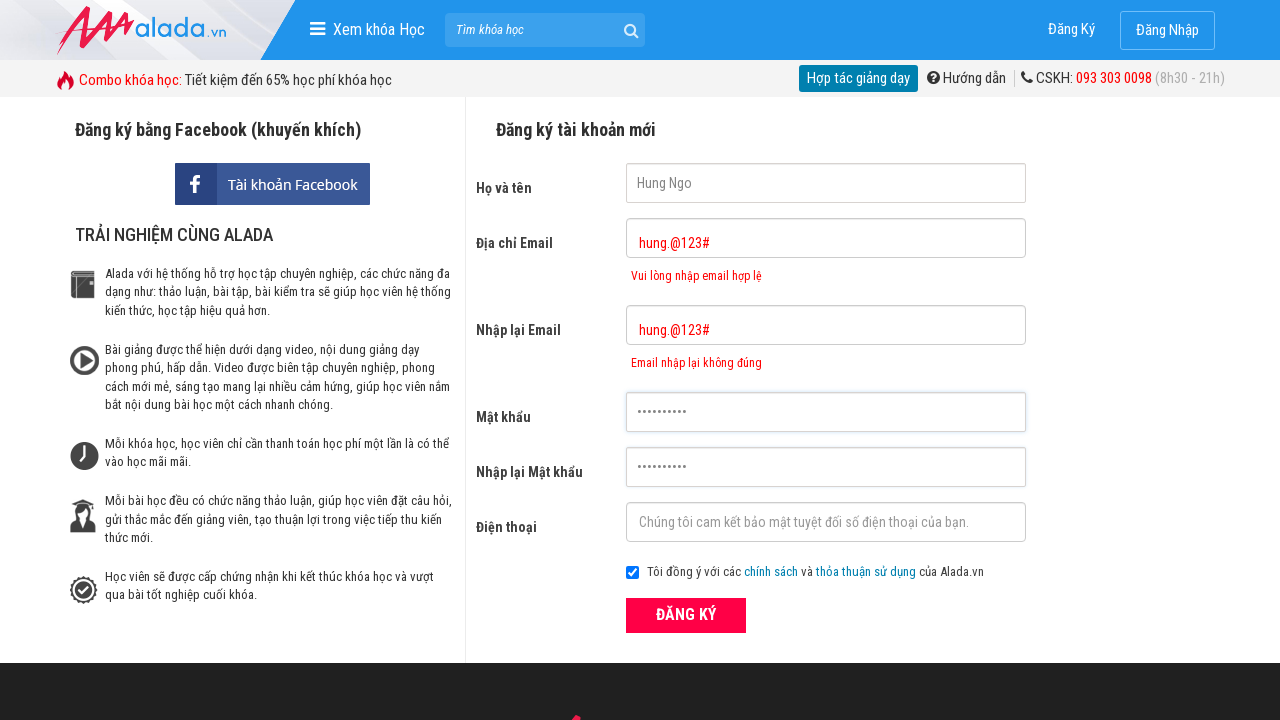

Filled phone field with '0353478453' on #txtPhone
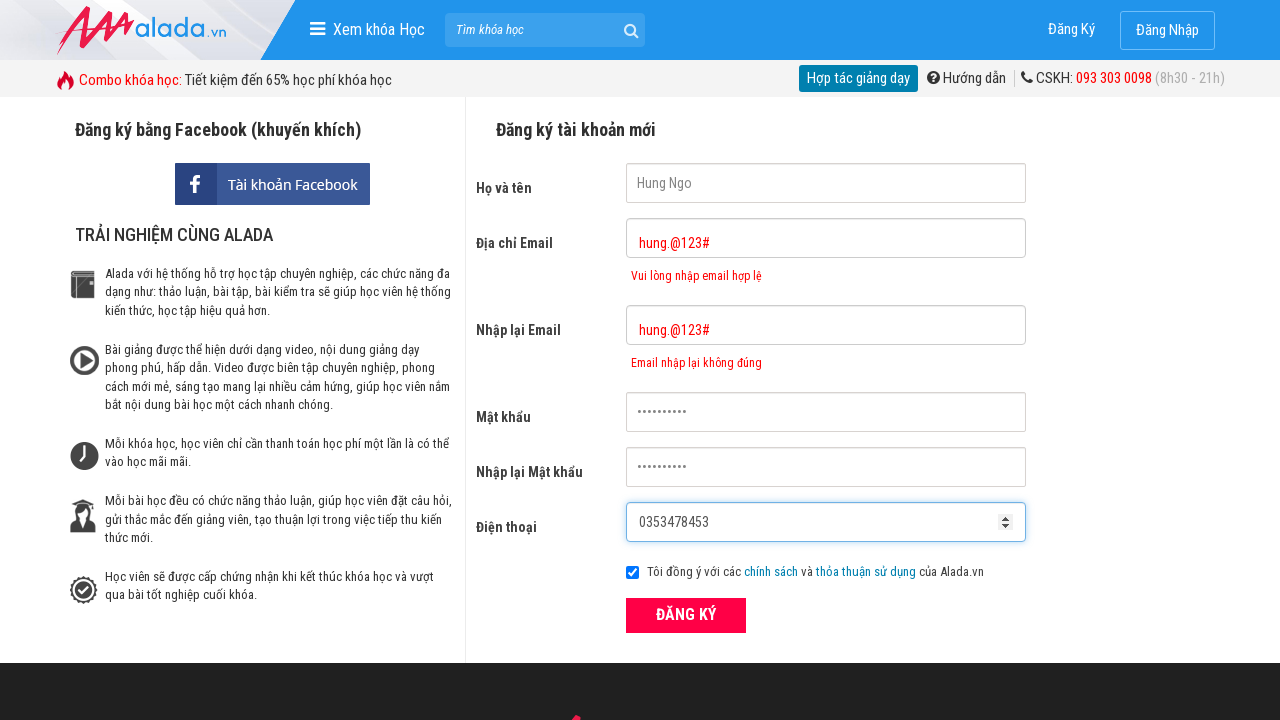

Clicked ĐĂNG KÝ (Register) button at (686, 615) on xpath=//button[text()='ĐĂNG KÝ' and @type='submit']
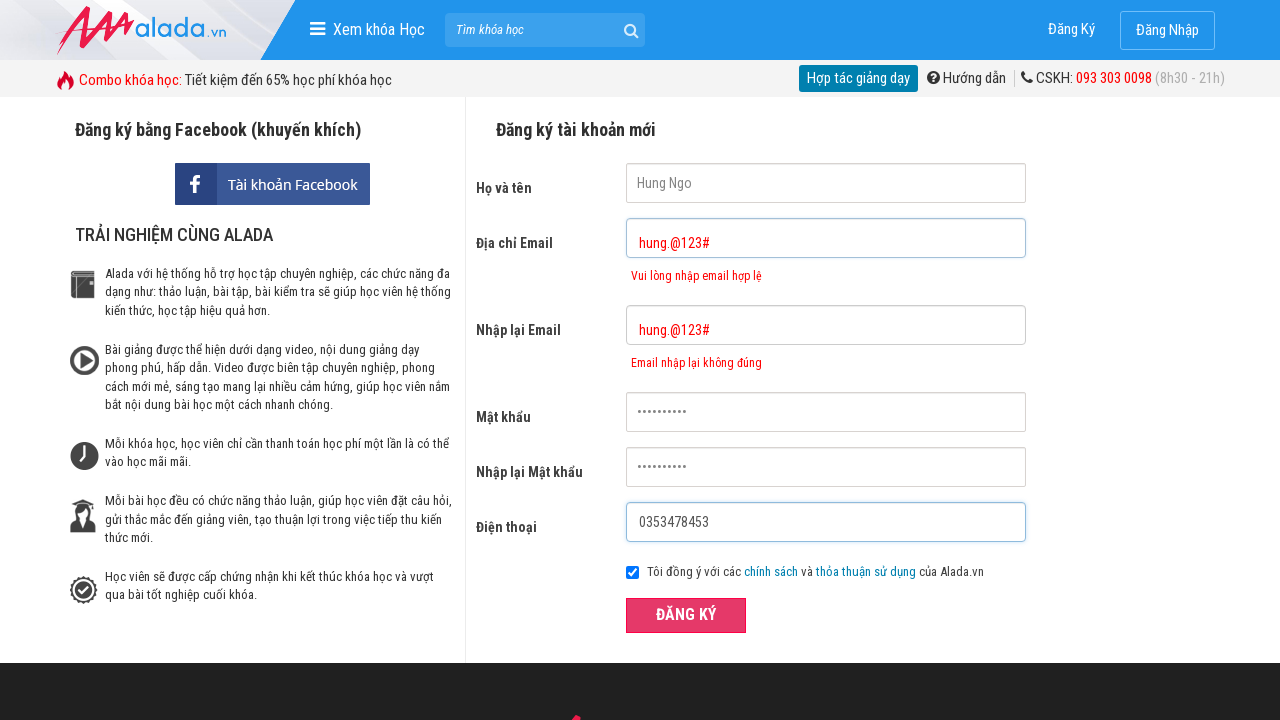

Email error message appeared, confirming invalid email format validation
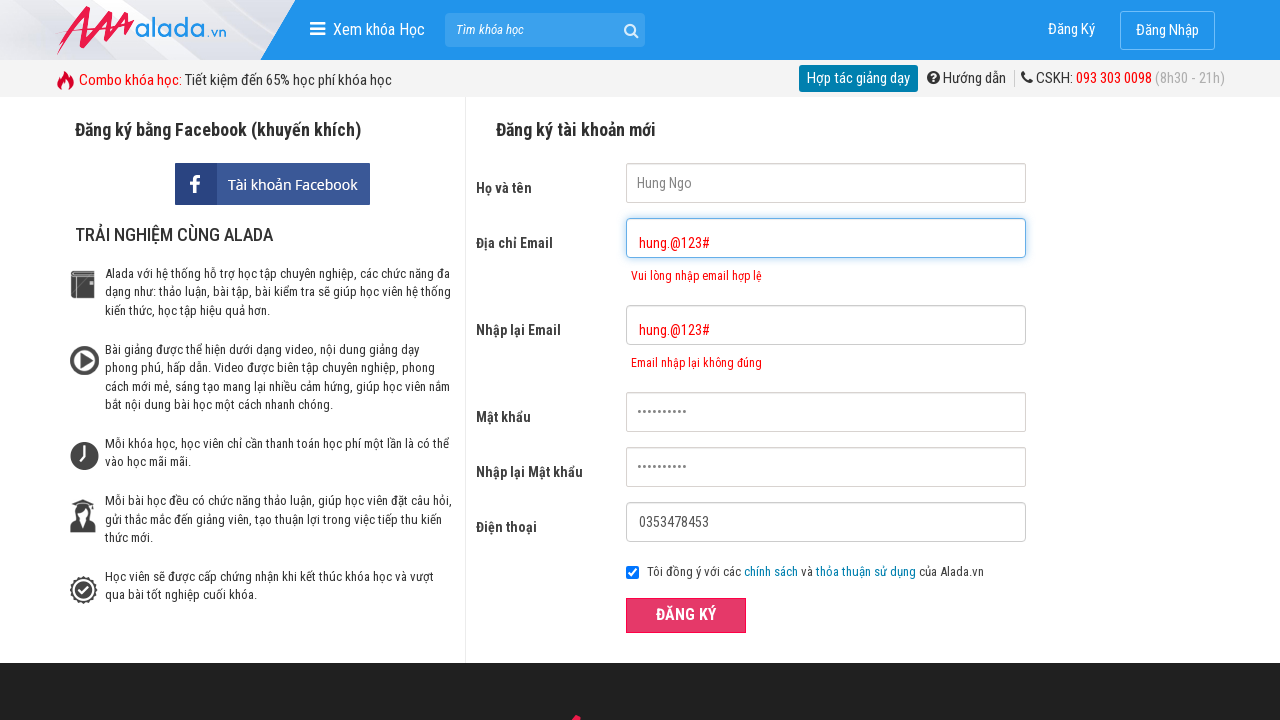

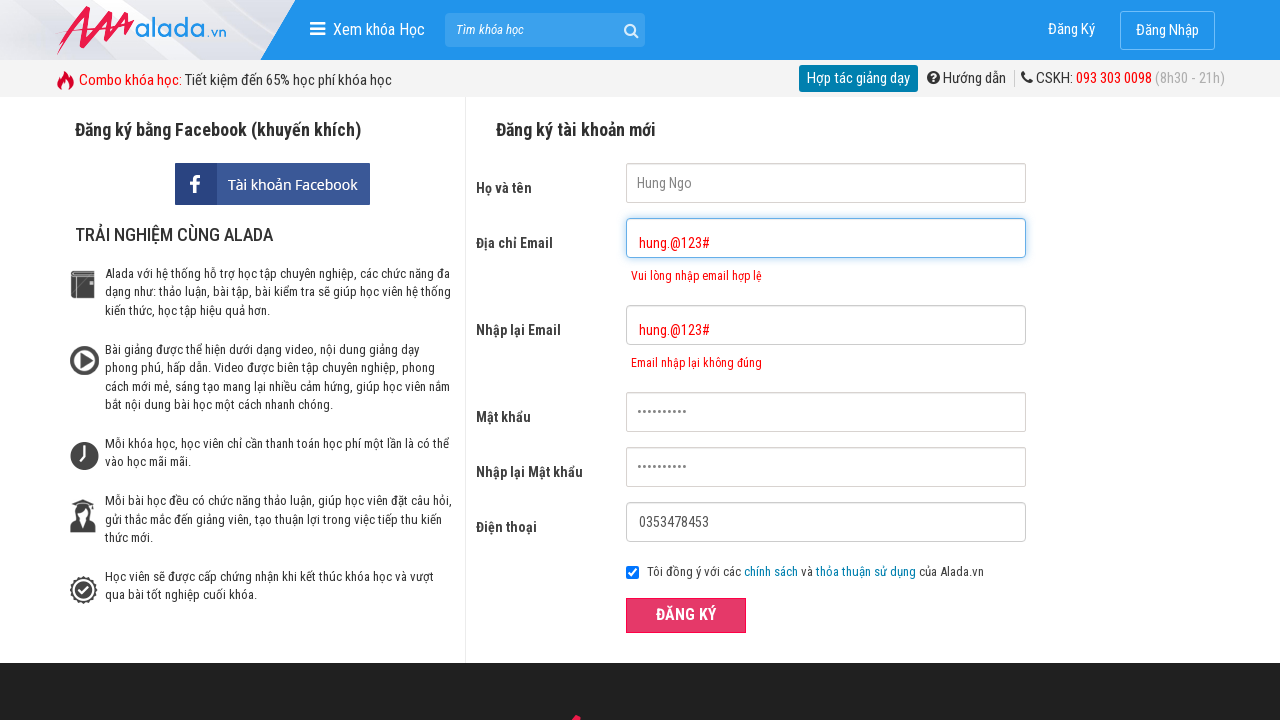